Tests the Python.org website search functionality by entering "pycon" in the search box and submitting the search

Starting URL: http://www.python.org

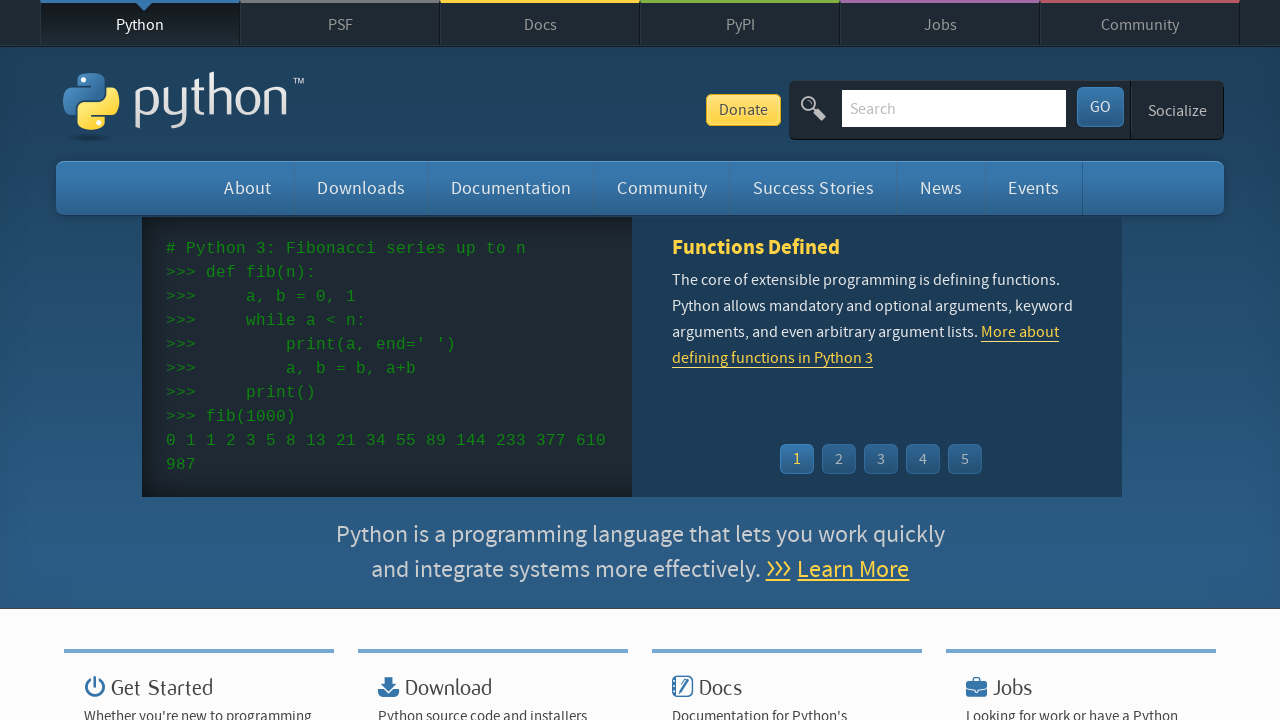

Located and cleared the search input field on input[name='q']
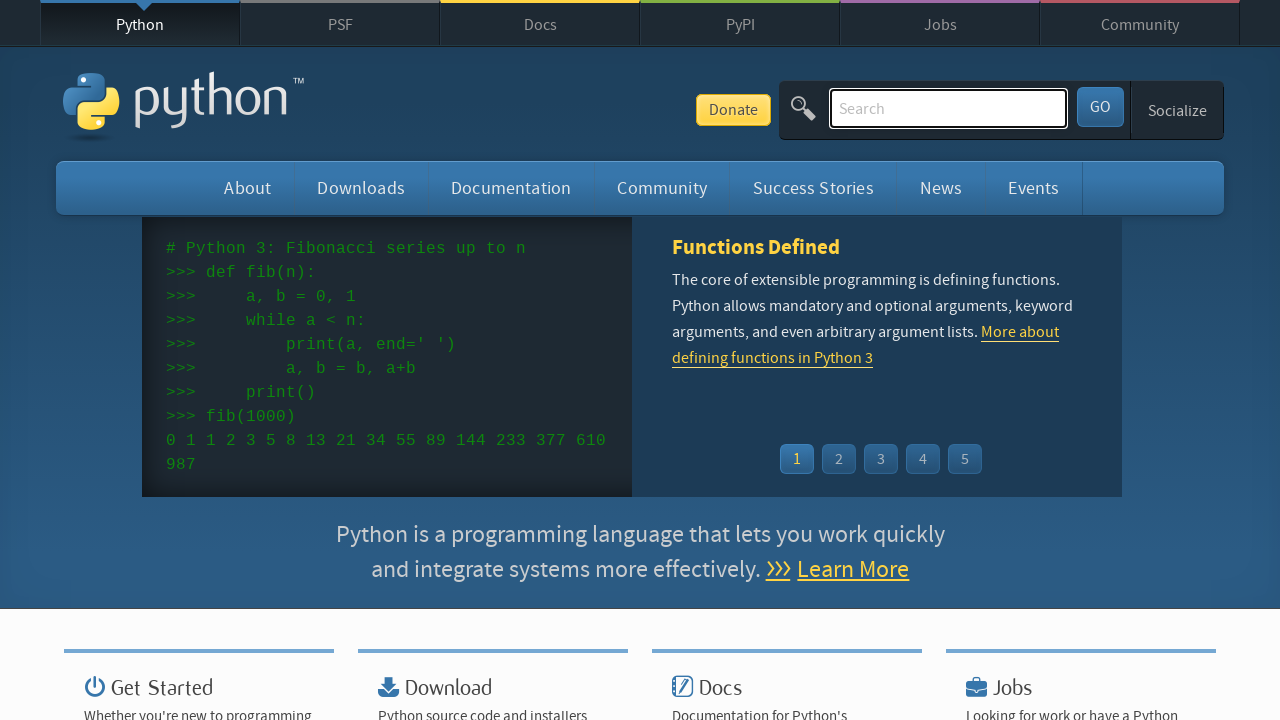

Filled search field with 'pycon' on input[name='q']
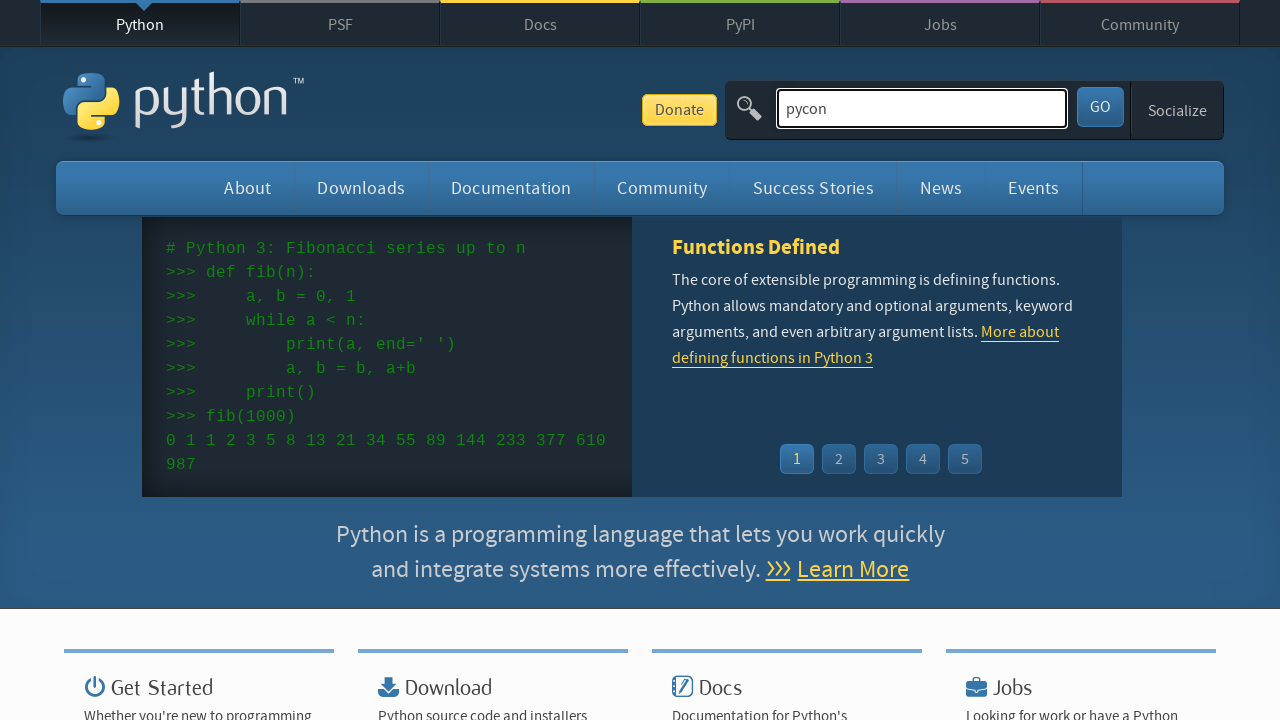

Submitted search by pressing Enter on input[name='q']
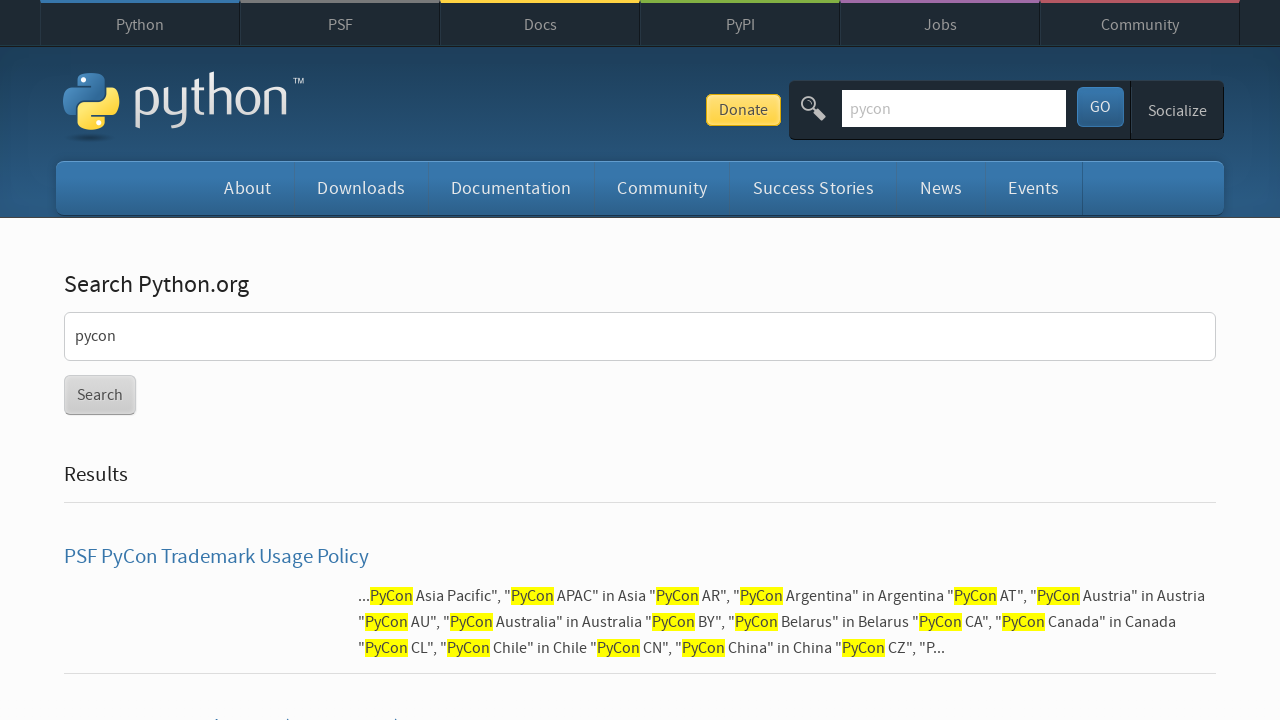

Waited for search results page to load (networkidle)
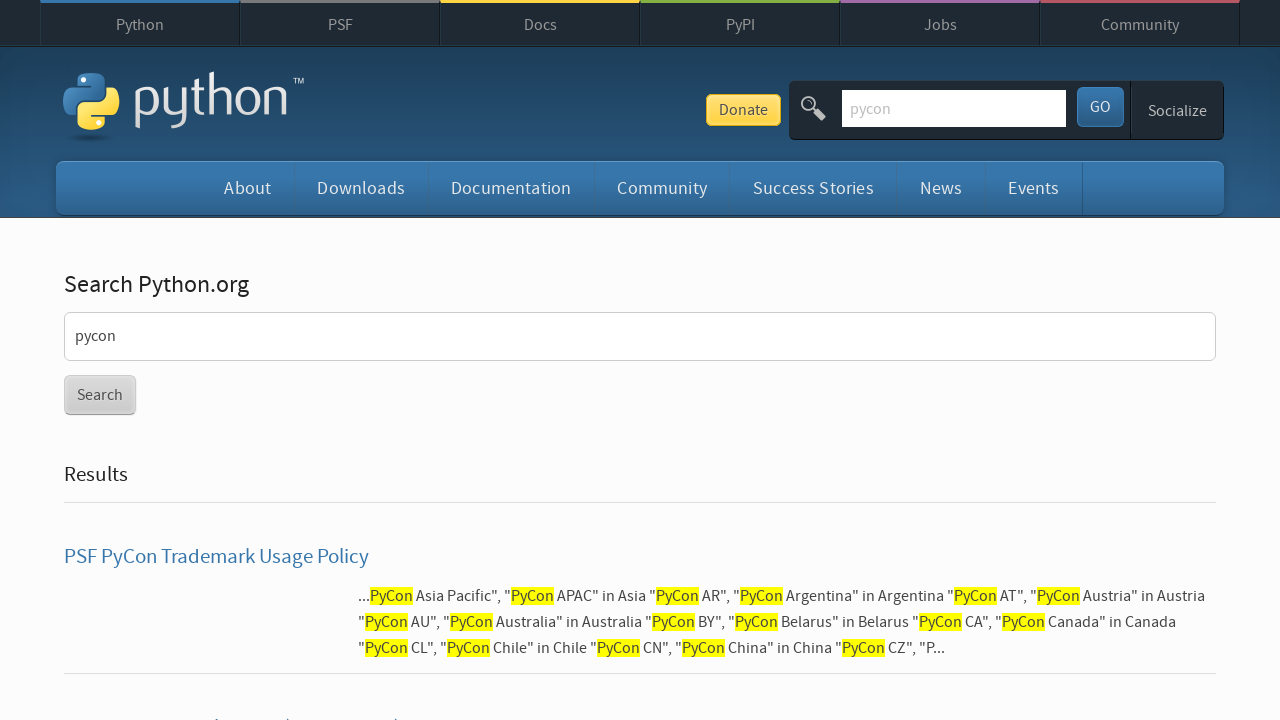

Verified search results are present (no 'No results found' message)
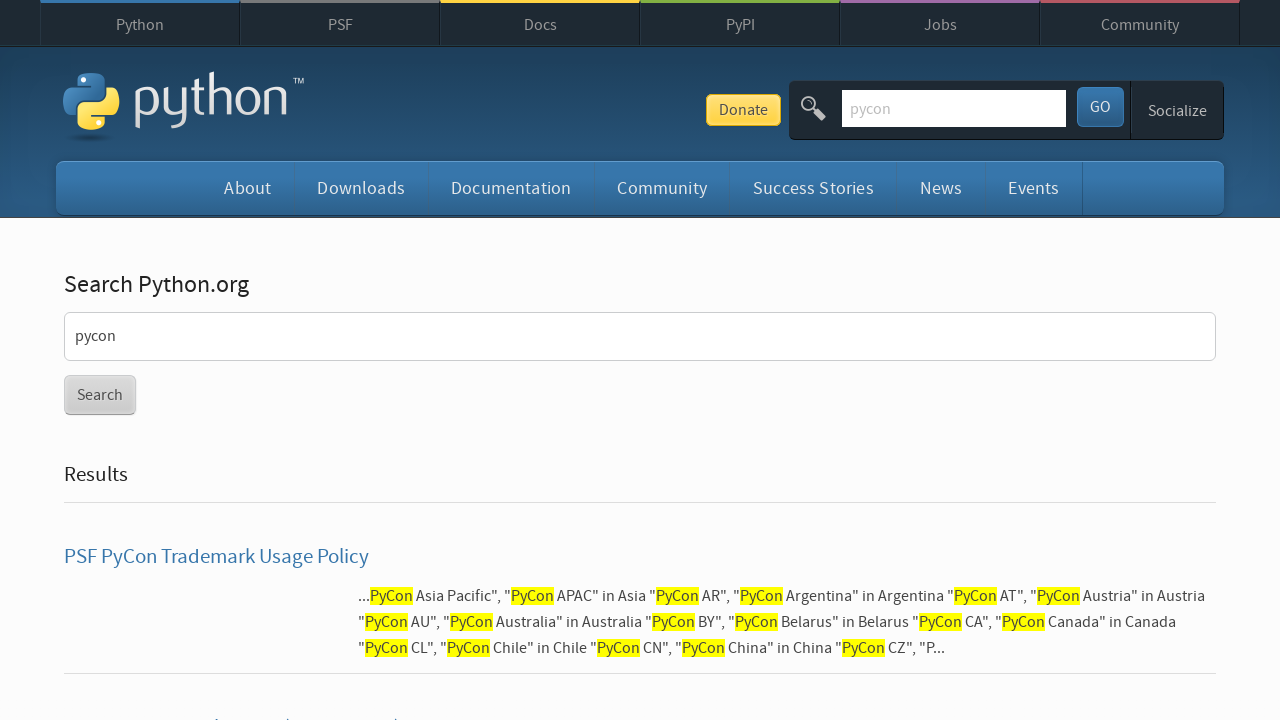

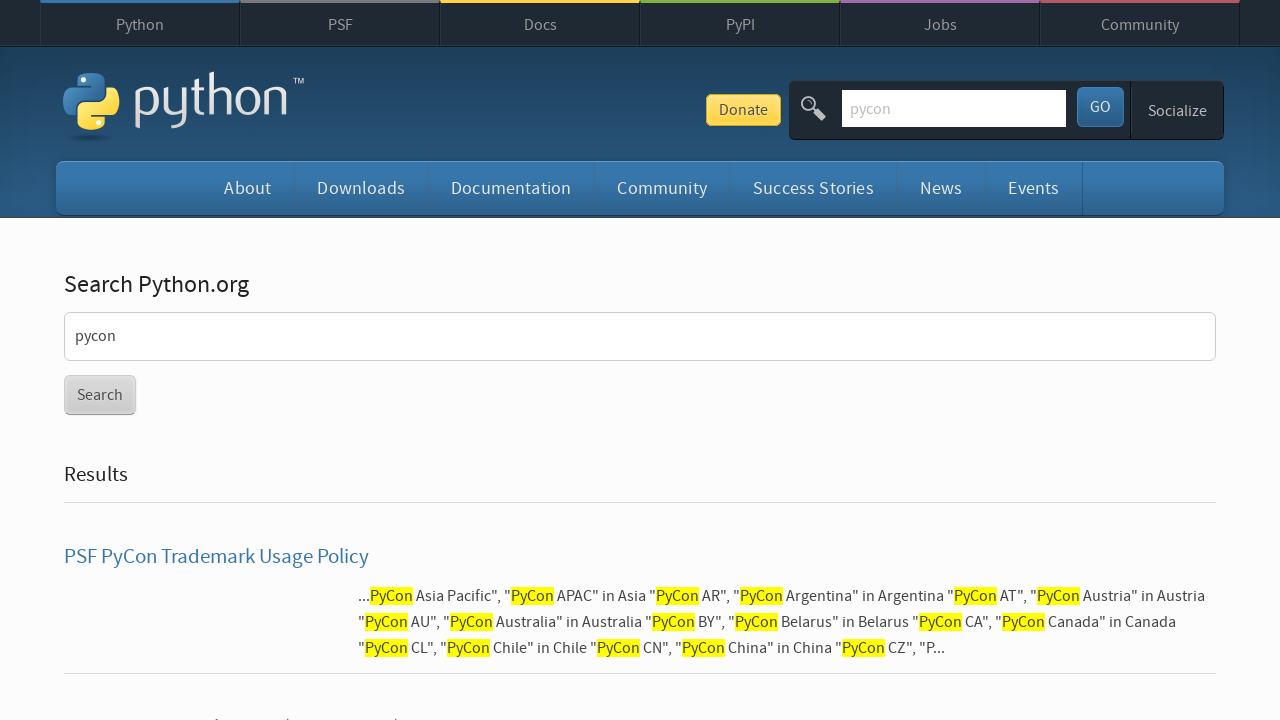